Tests drag and drop functionality by dragging a draggable element to a droppable target area on jQuery UI demo page

Starting URL: https://jqueryui.com/resources/demos/droppable/default.html

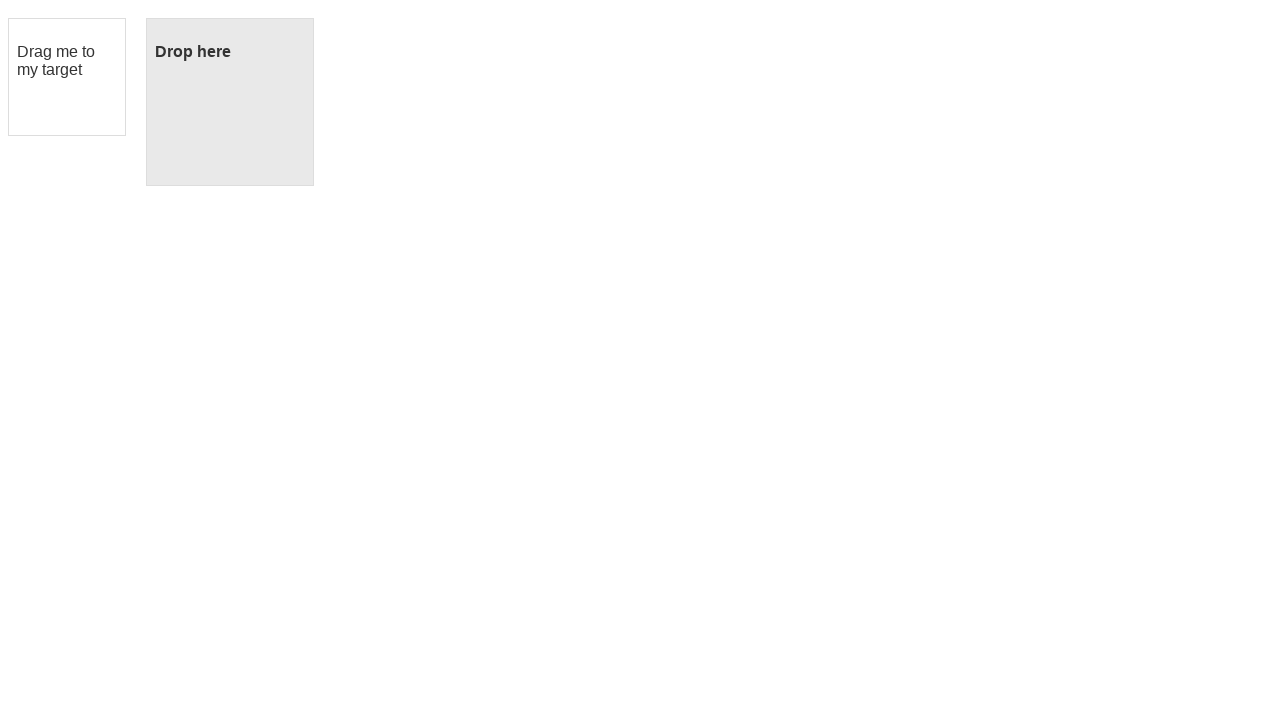

Located draggable element with id 'draggable'
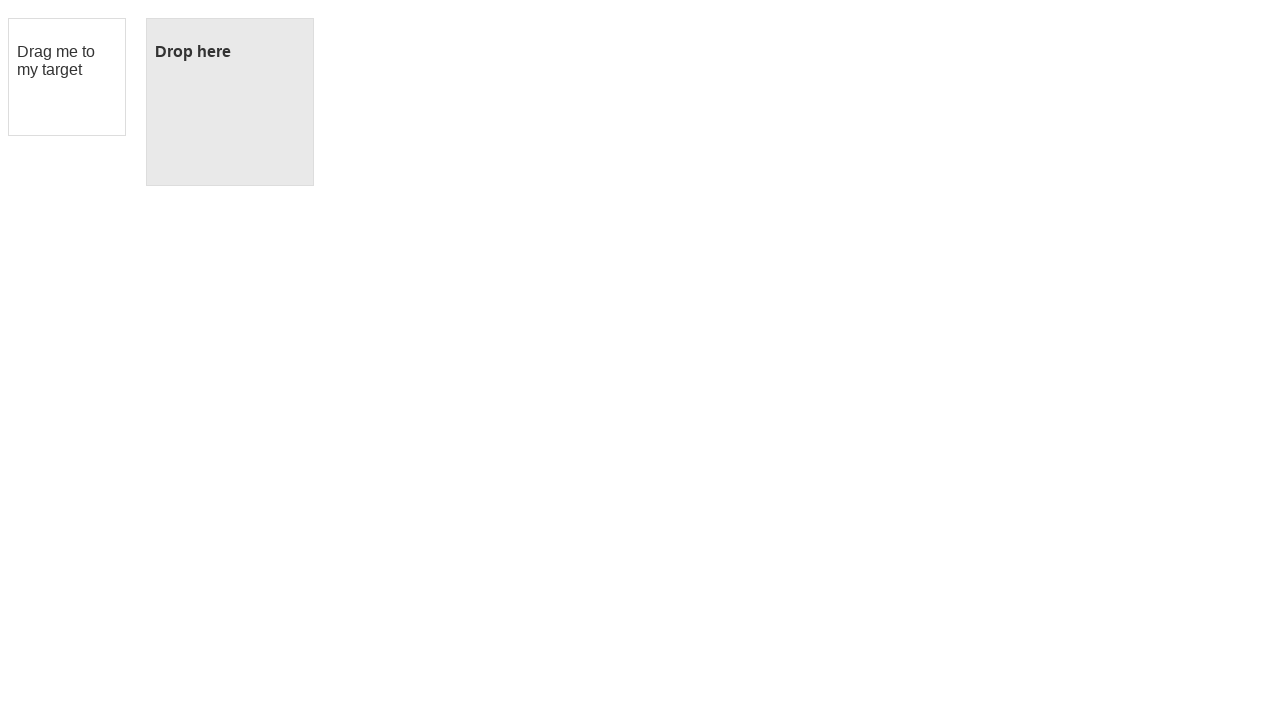

Located droppable target element with id 'droppable'
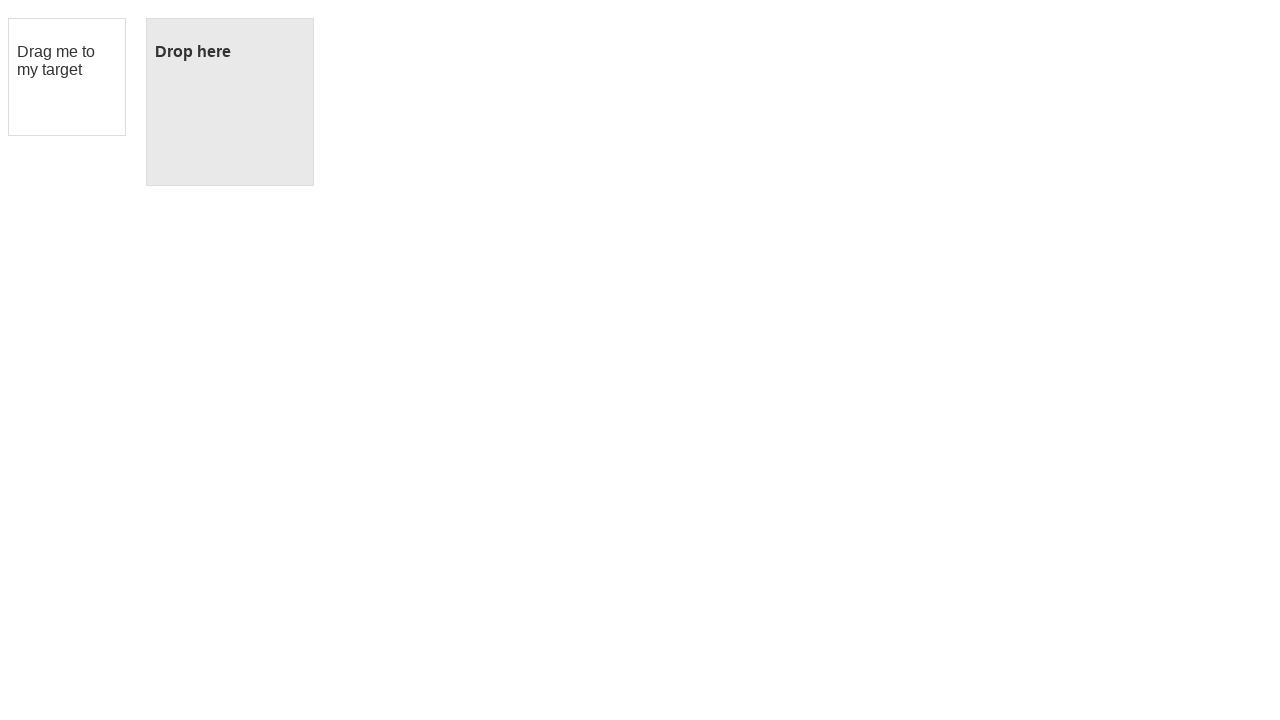

Dragged draggable element to droppable target at (230, 102)
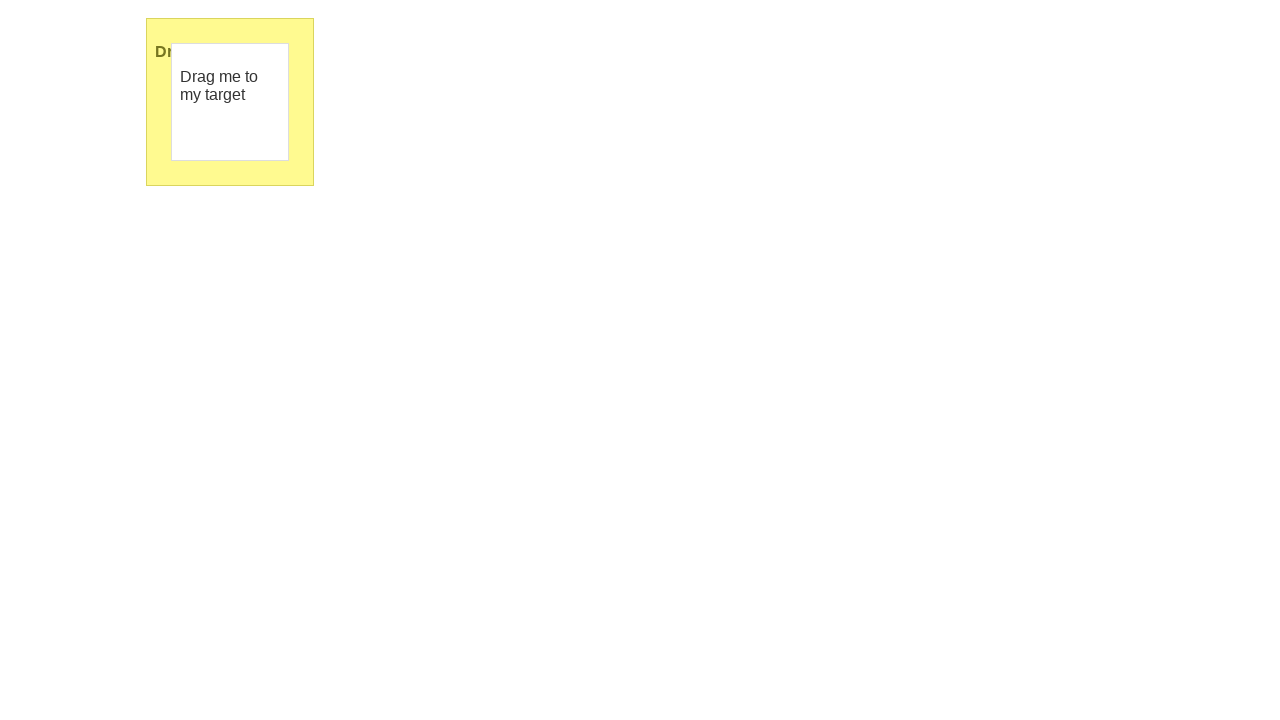

Verified drop successful - droppable element now has ui-state-highlight class
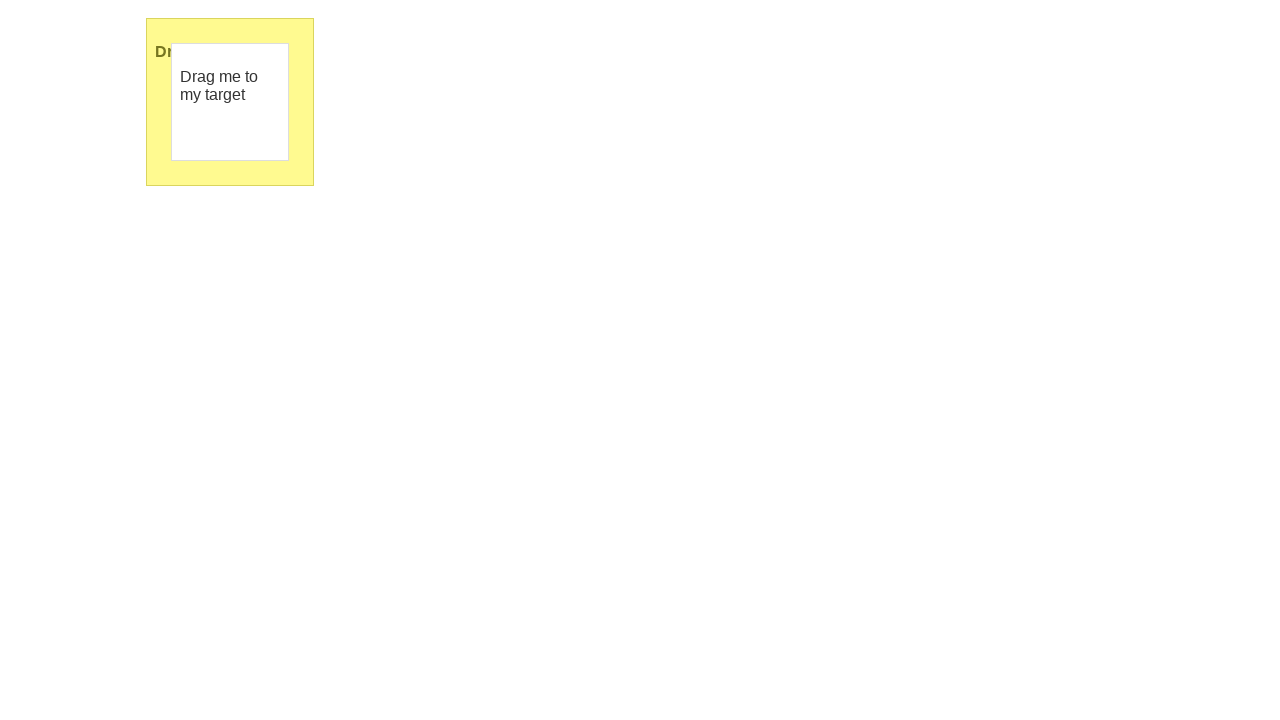

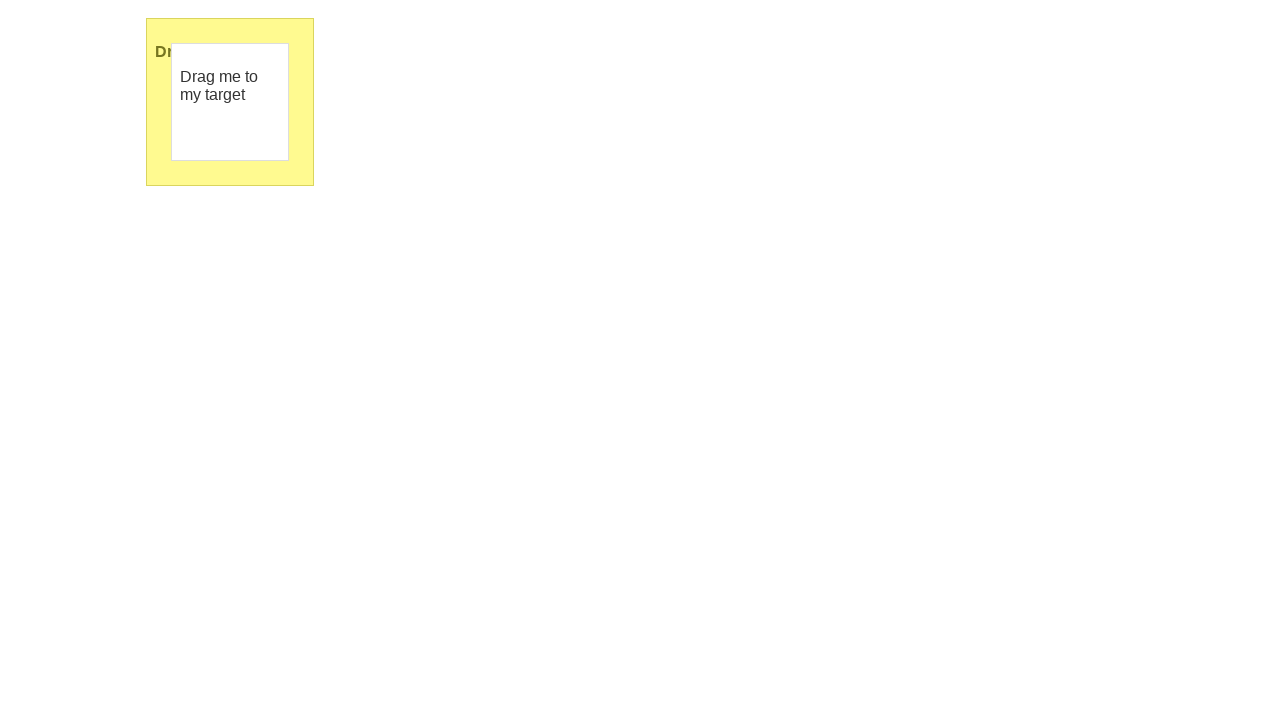